Tests JavaScript prompt dialog by entering text, accepting the prompt, and verifying the entered text appears in the result.

Starting URL: https://the-internet.herokuapp.com/

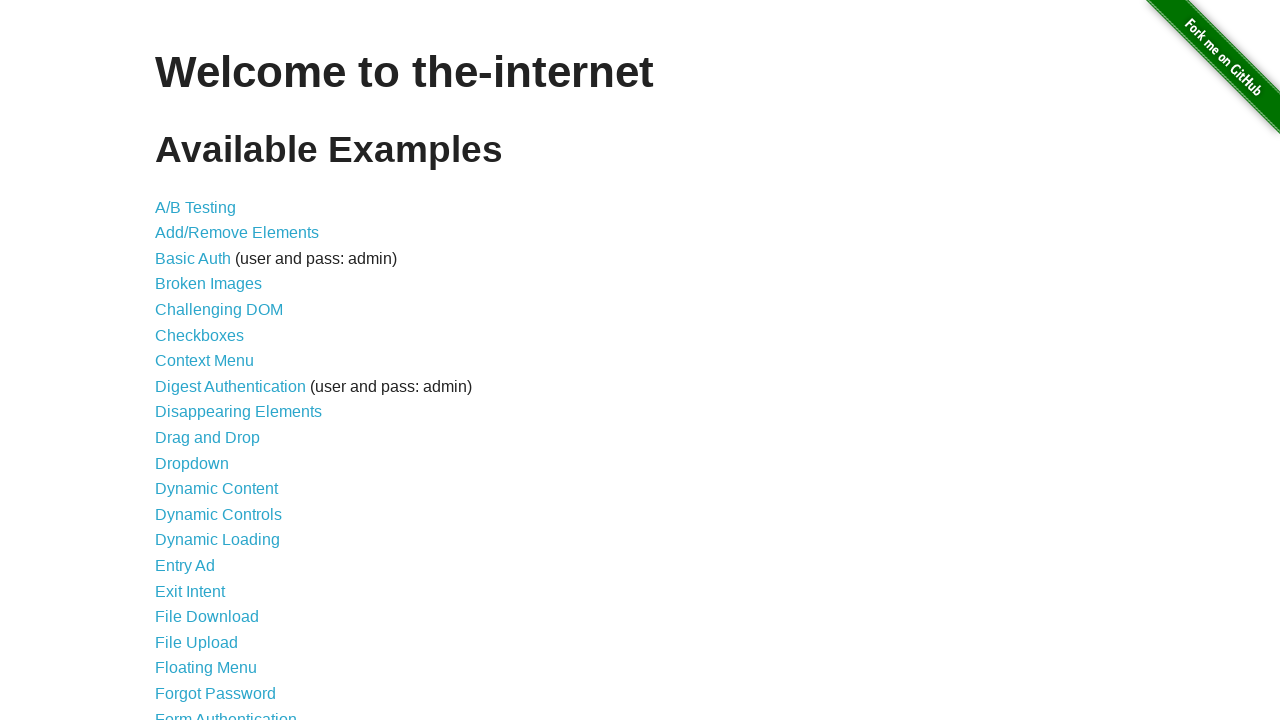

Clicked on JavaScript Alerts link at (214, 361) on a[href='/javascript_alerts']
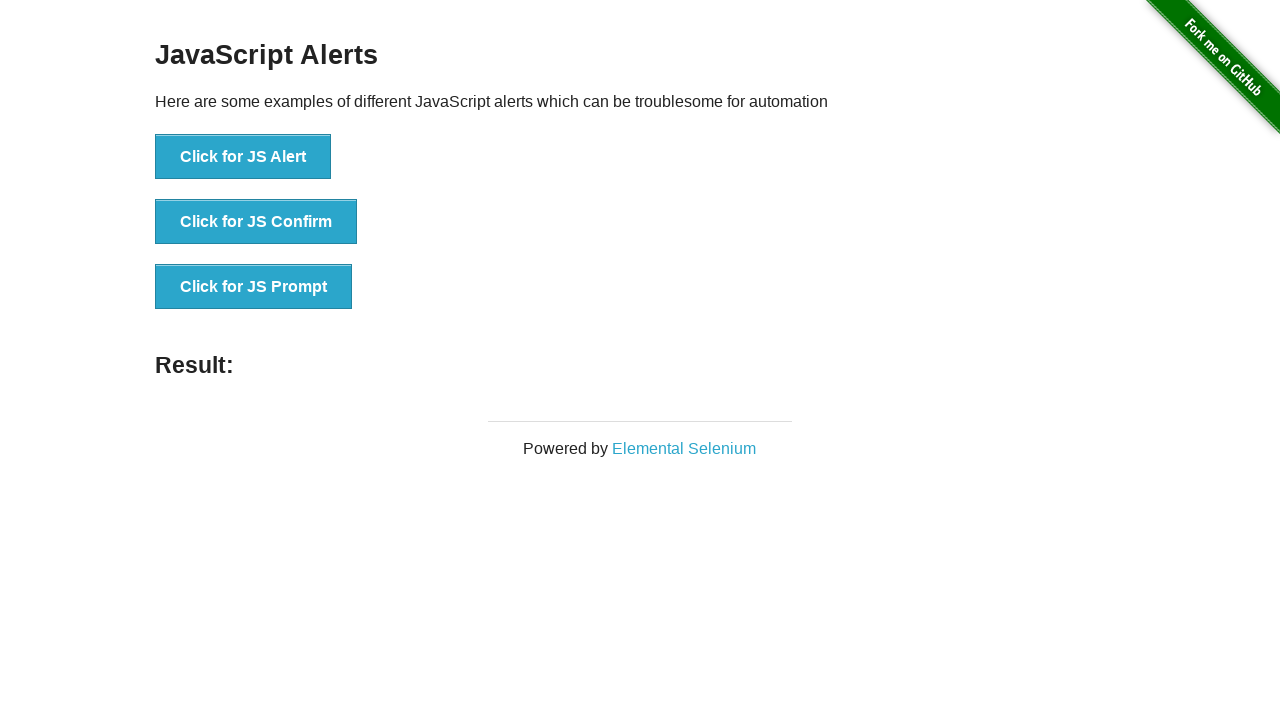

Alerts page loaded with JS Prompt button
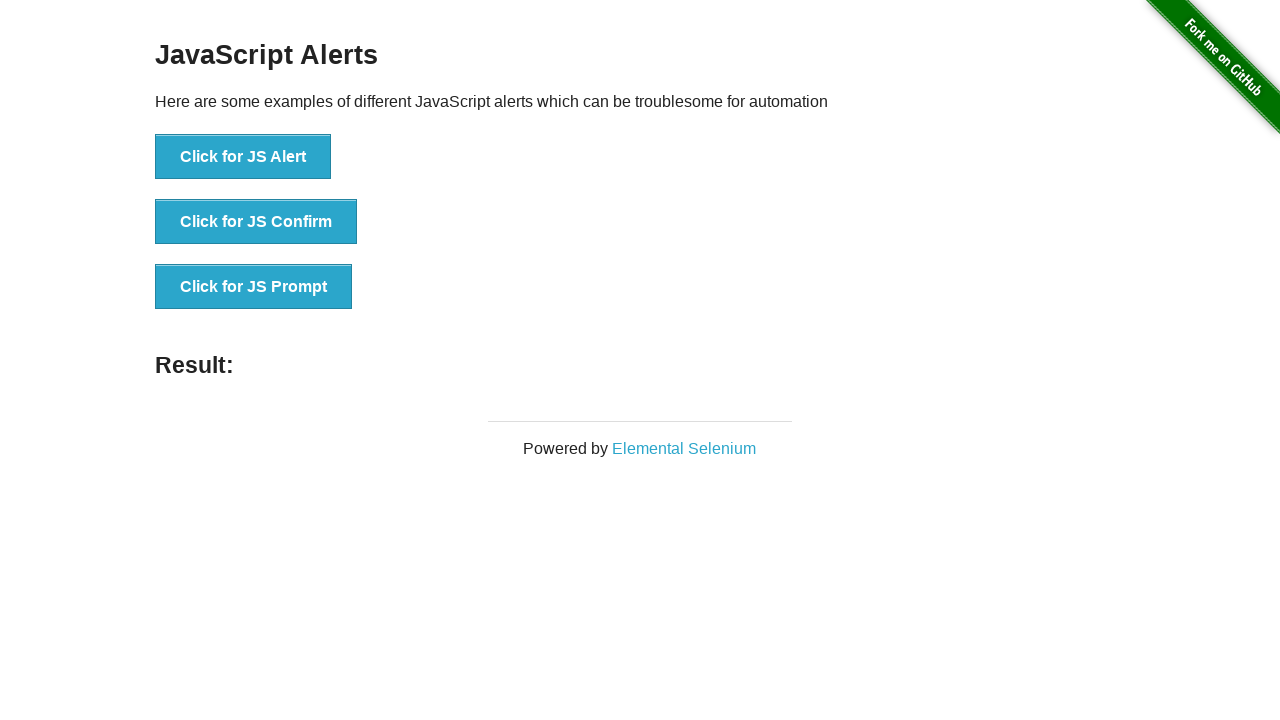

Set up dialog handler to accept prompt with 'Hello world'
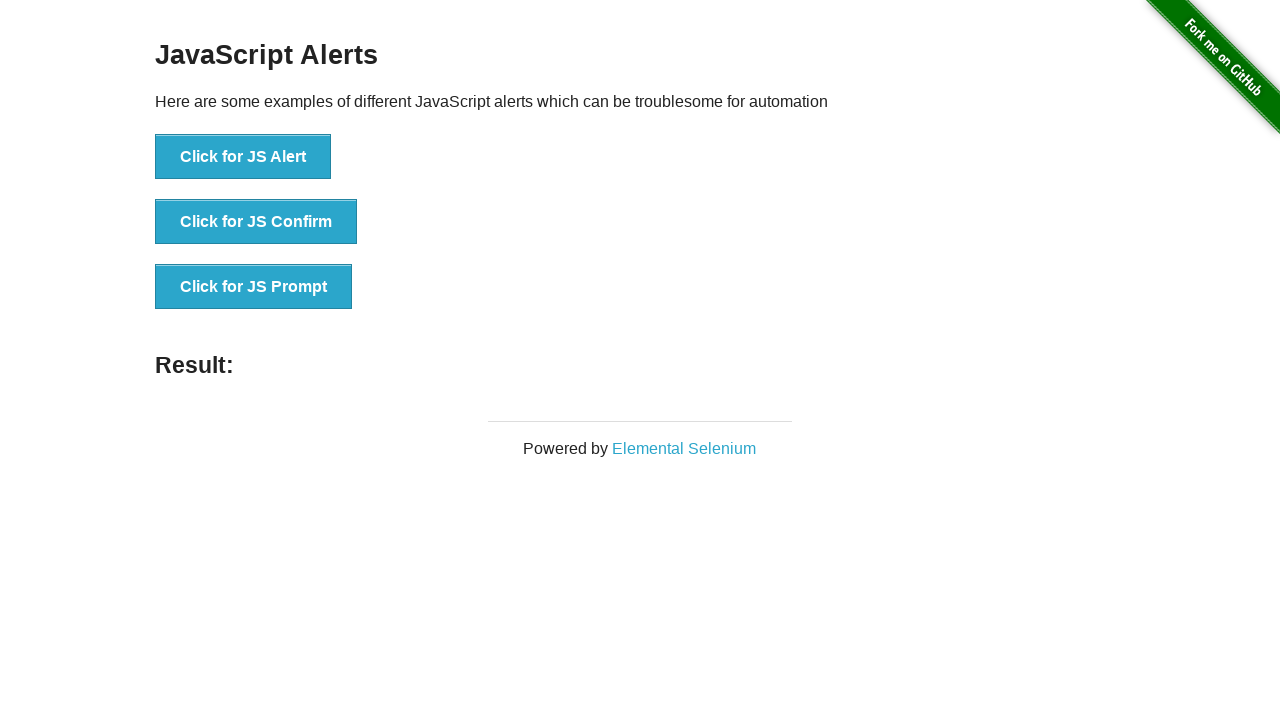

Clicked JS Prompt button to trigger dialog at (254, 287) on button[onclick='jsPrompt()']
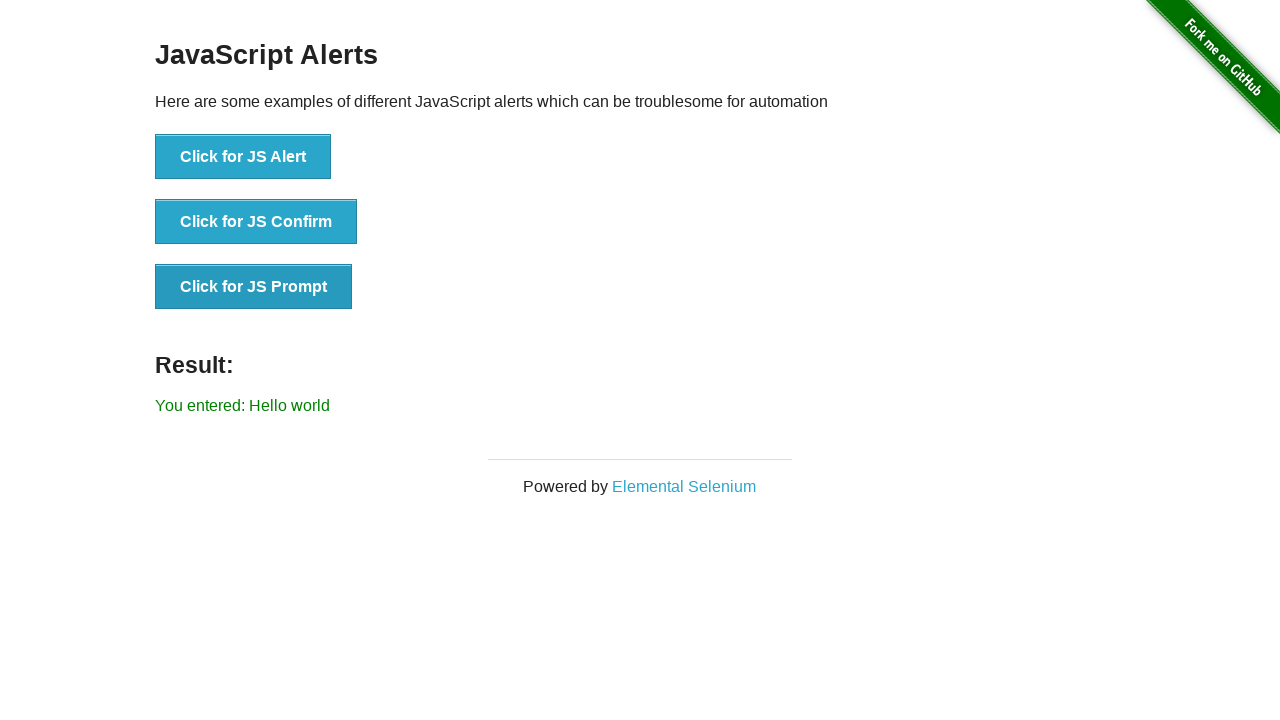

Result element appeared on page
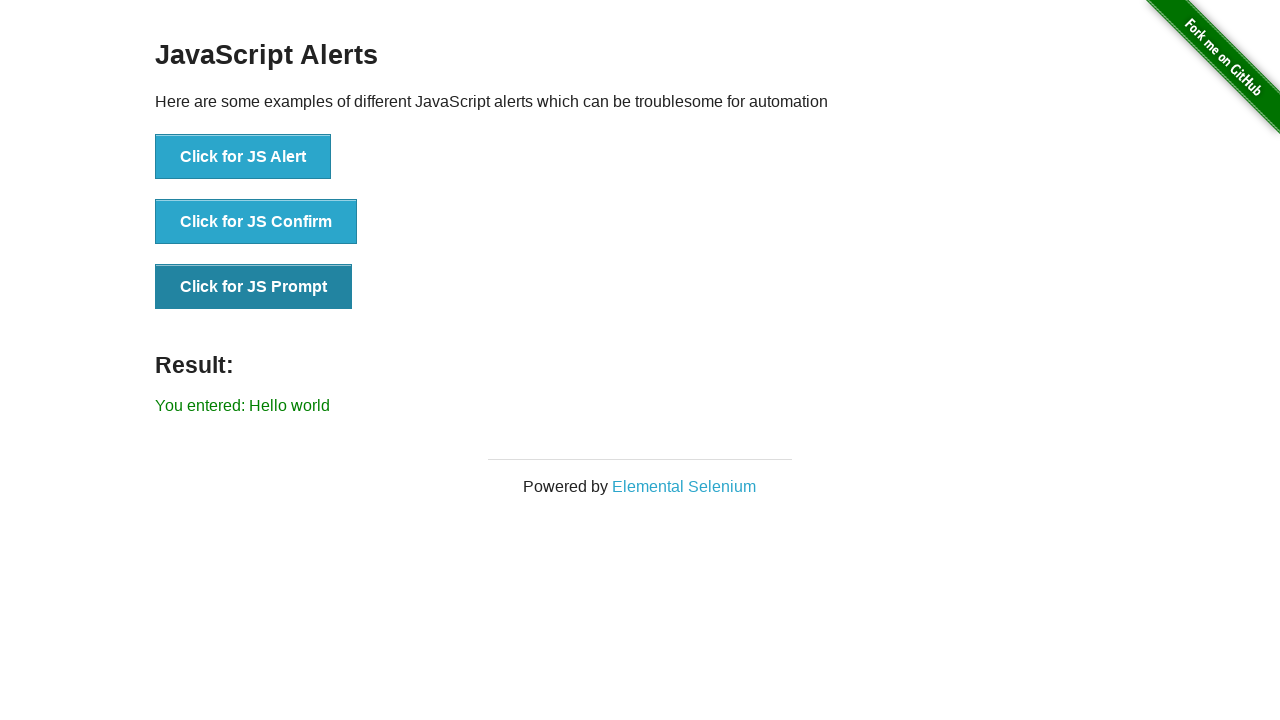

Retrieved result text from page
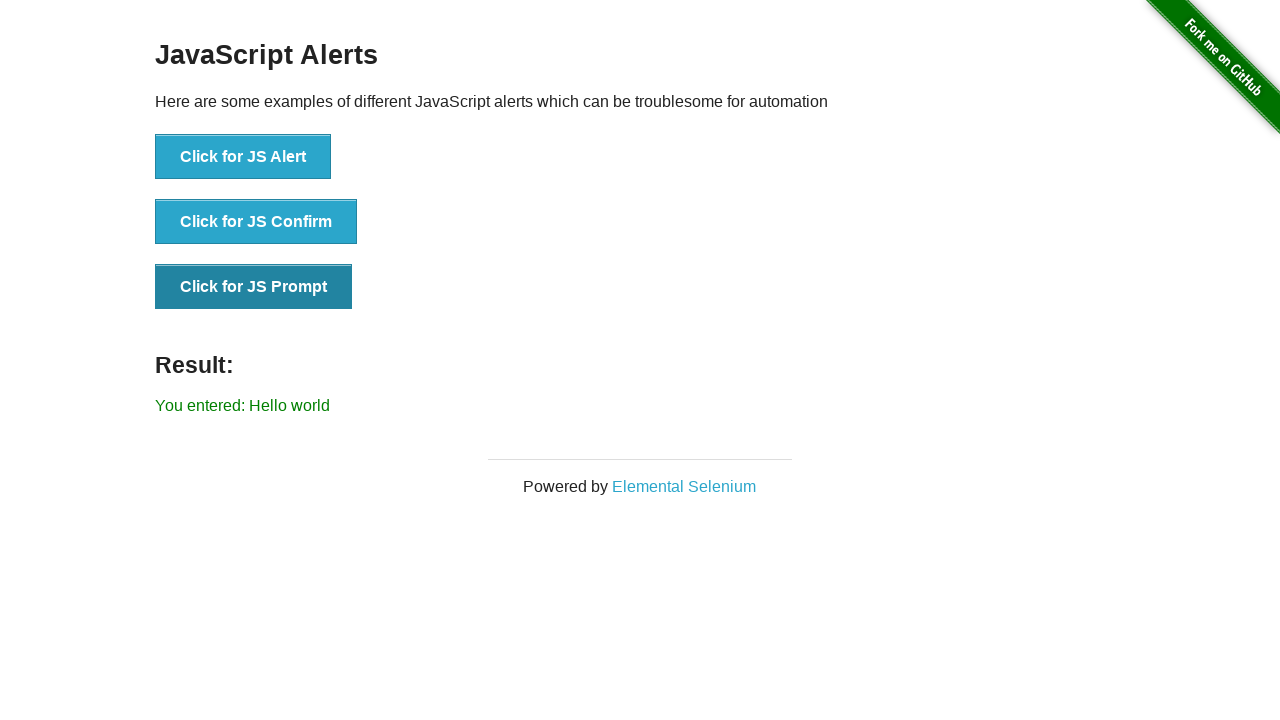

Verified result text matches 'You entered: Hello world'
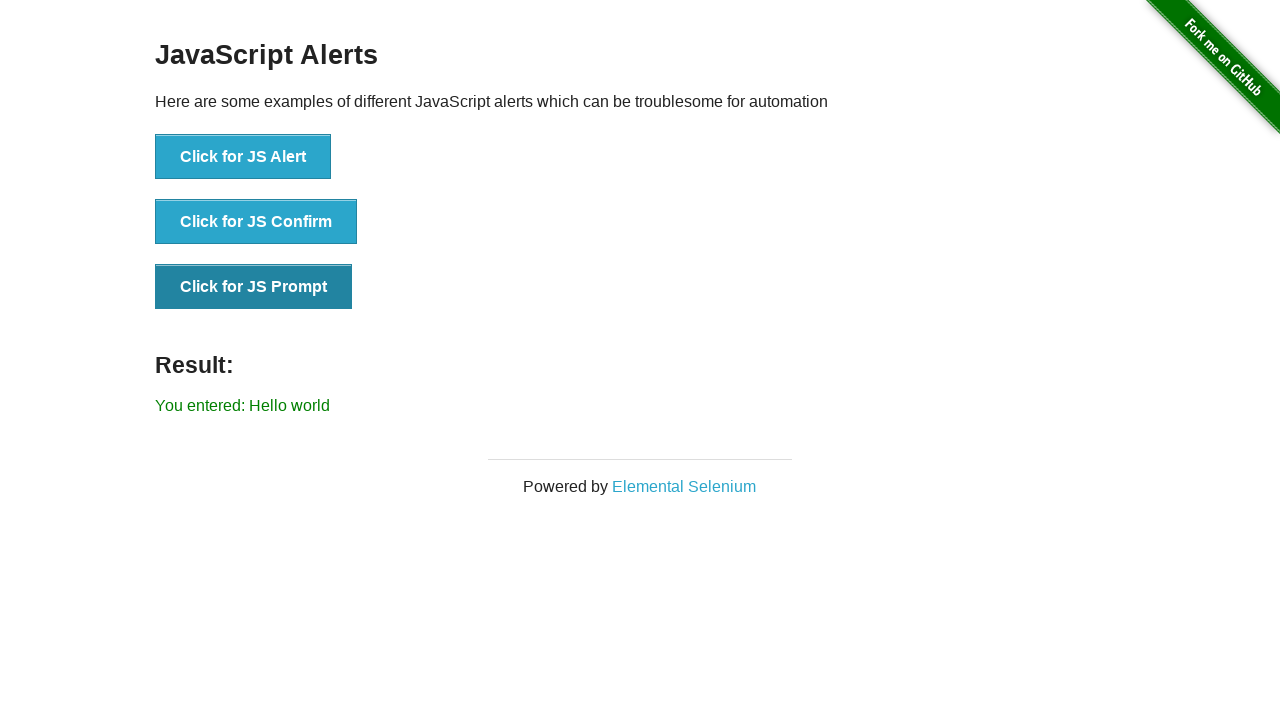

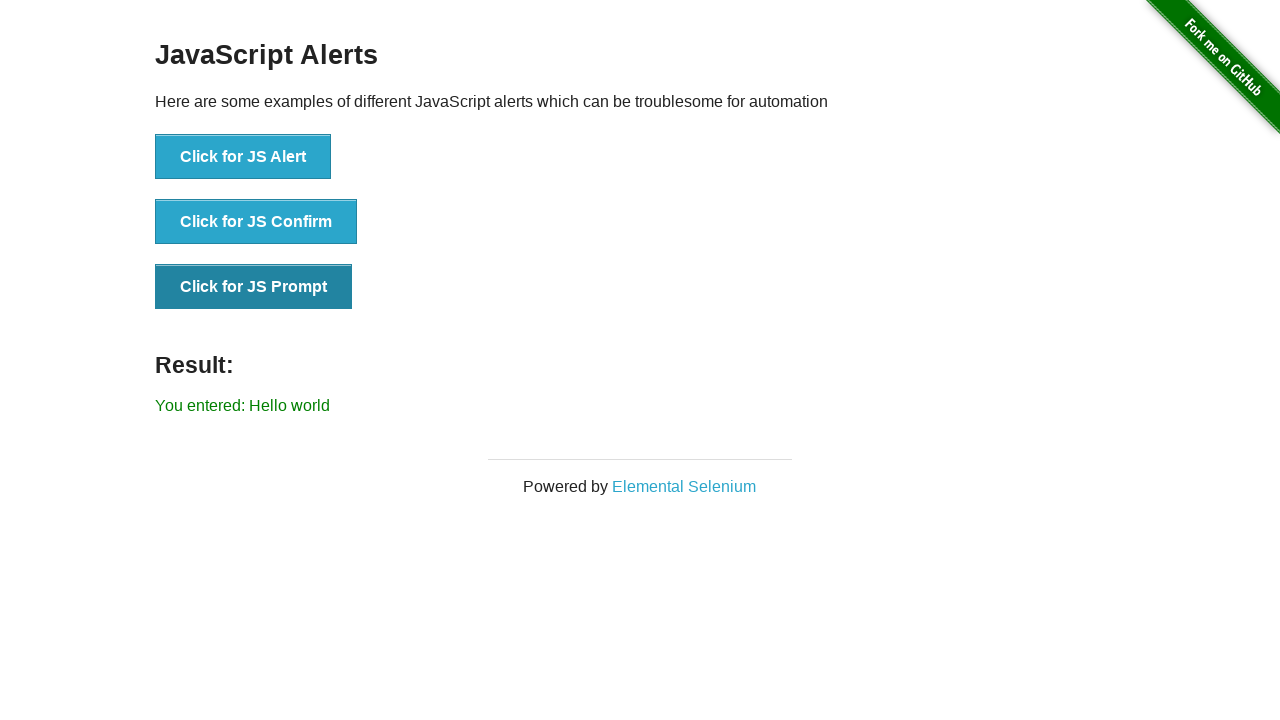